Tests navigation to Report A-3 by clicking the disclaimer OK button, scrolling to the end user sector section, and clicking the A-3 report link to verify the Report Filter/Options panel is displayed.

Starting URL: https://ctsedwweb.ee.doe.gov/Annual/Report/report.aspx

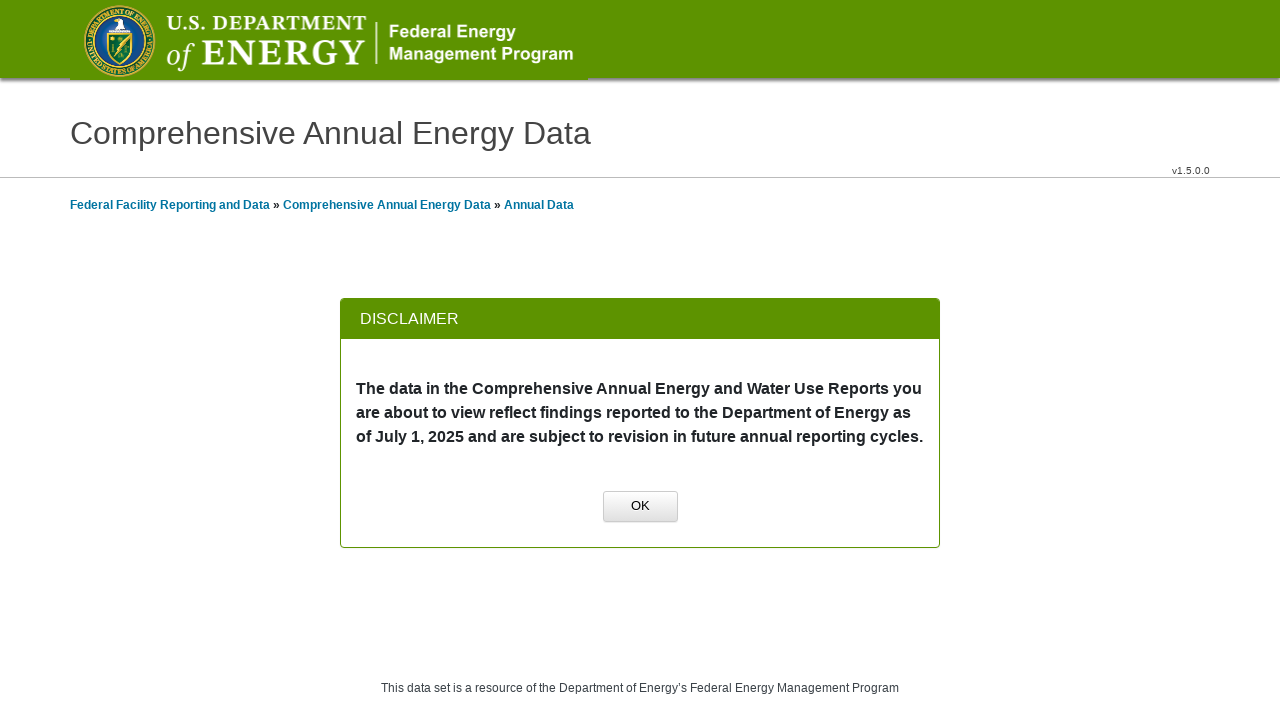

Clicked OK button on disclaimer modal at (640, 507) on xpath=//a[normalize-space()='OK']
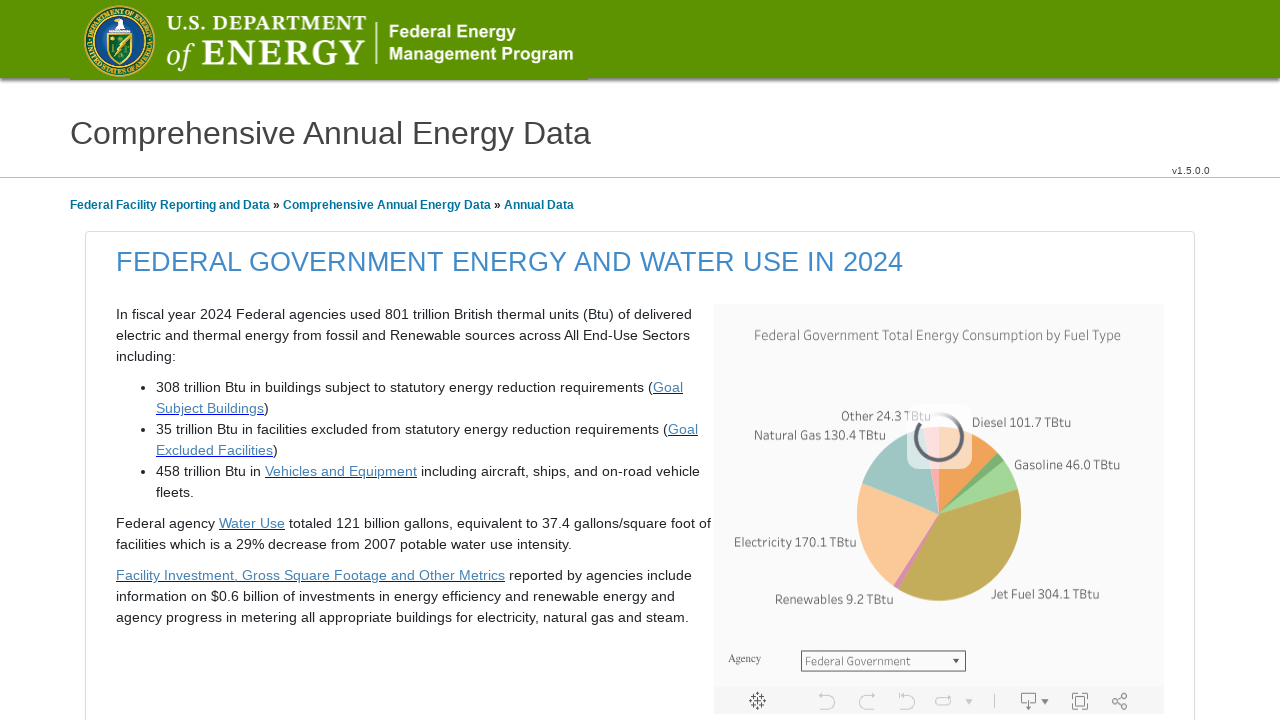

Scrolled to end user sector section
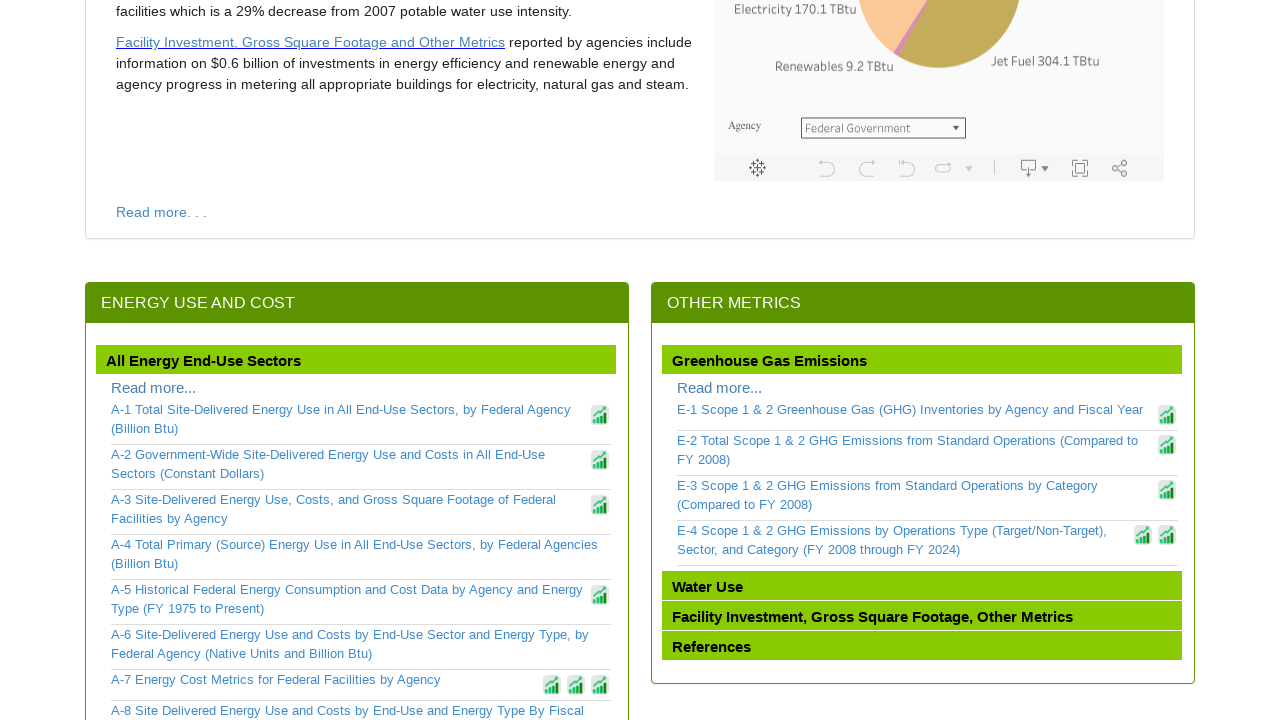

Clicked on Report A-3 link at (349, 509) on xpath=//a[contains(text(),'A-3')]
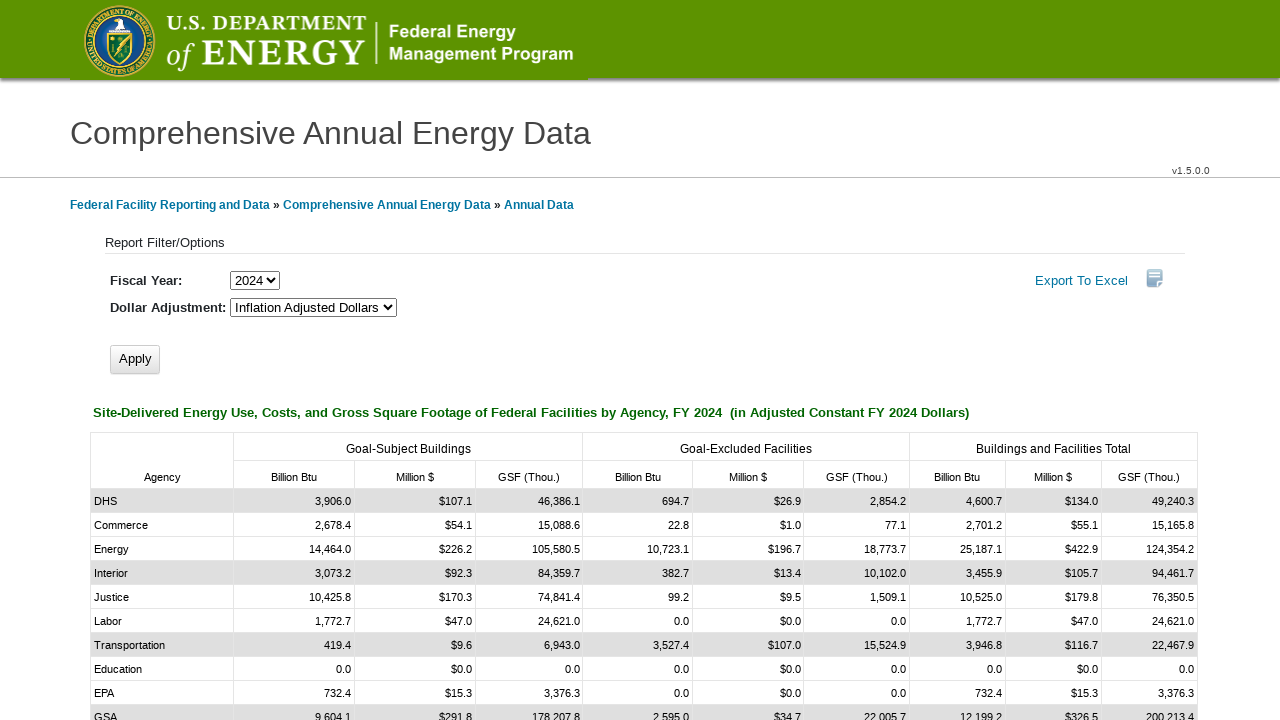

Verified Report Filter/Options panel is displayed
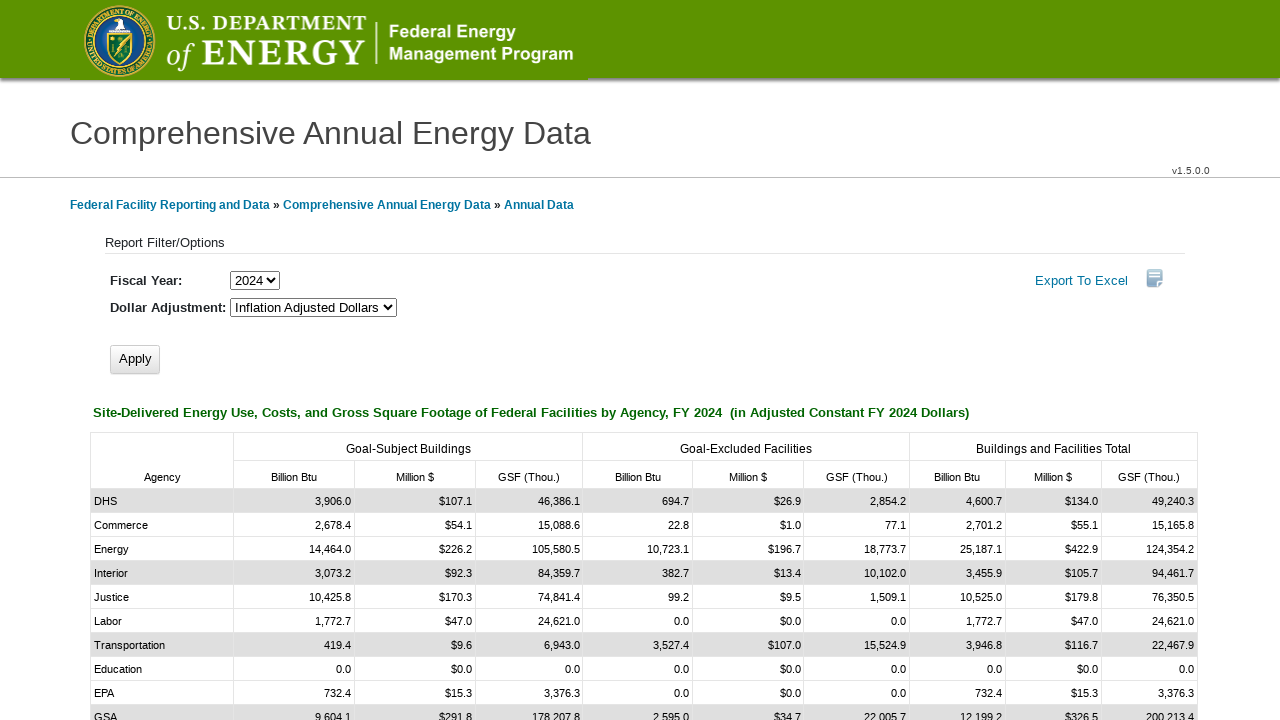

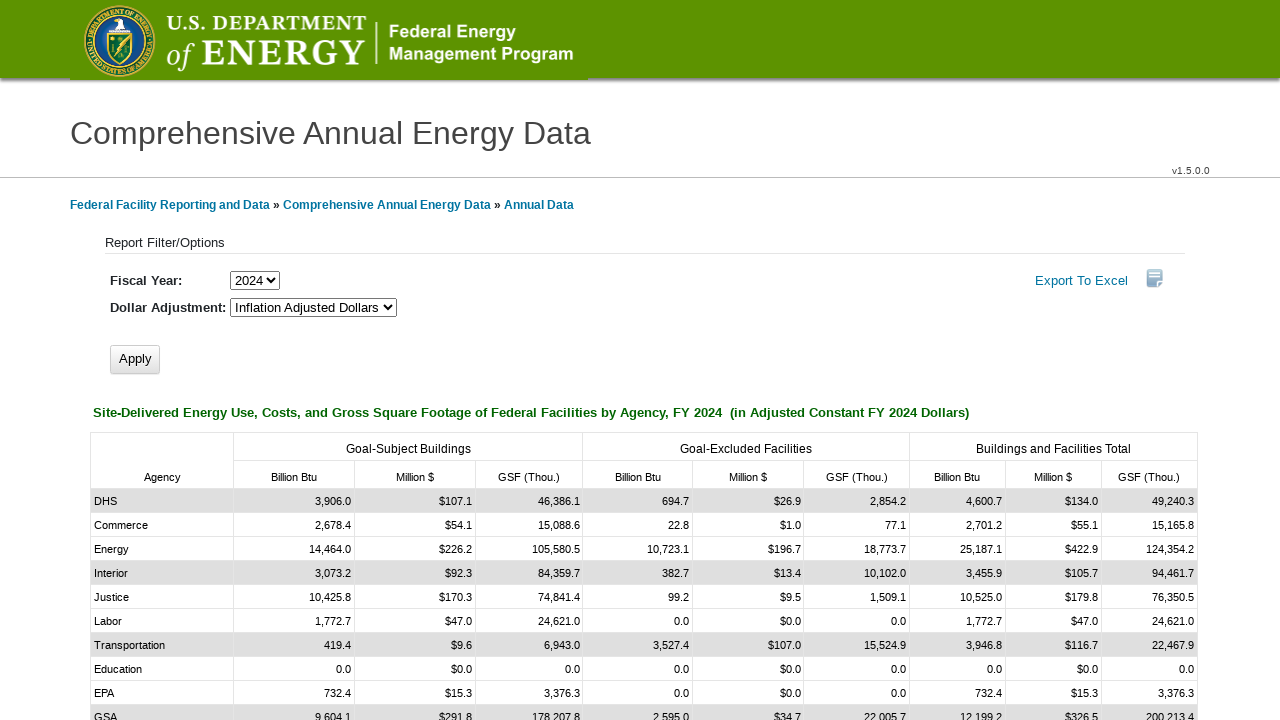